Navigates to a file download demo page and clicks the download button

Starting URL: https://demo.automationtesting.in/FileDownload.html

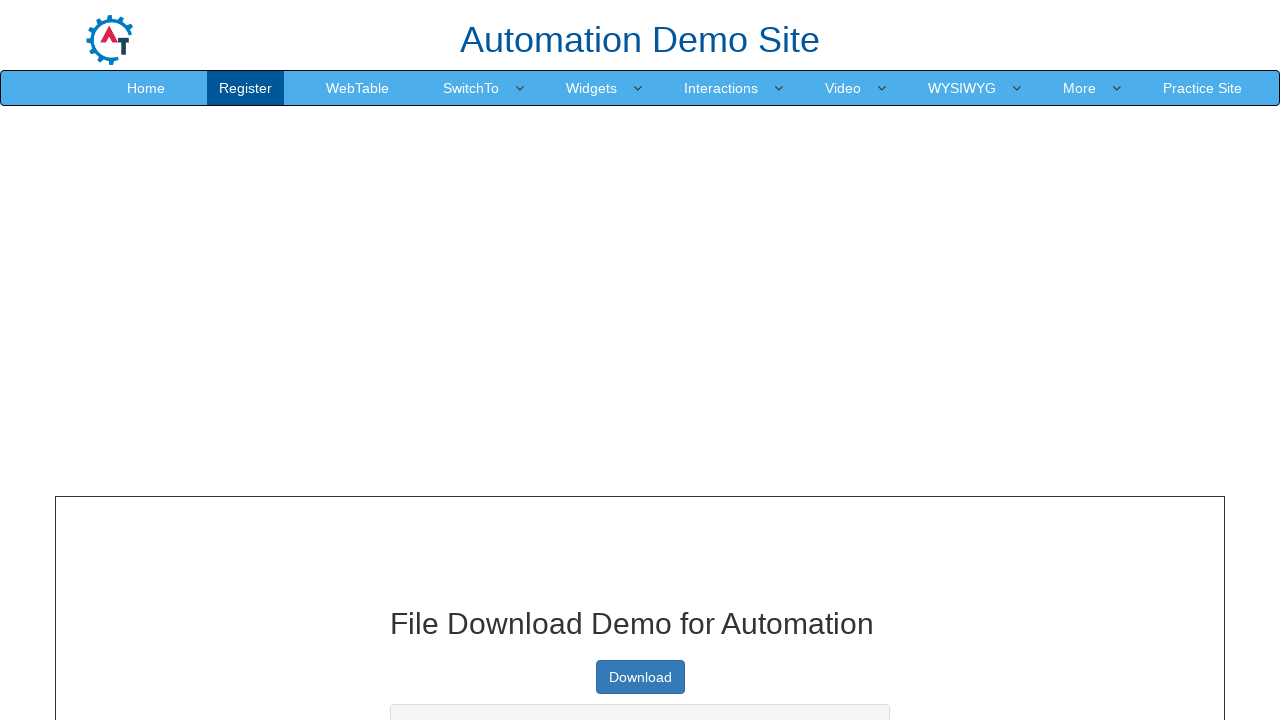

Navigated to file download demo page
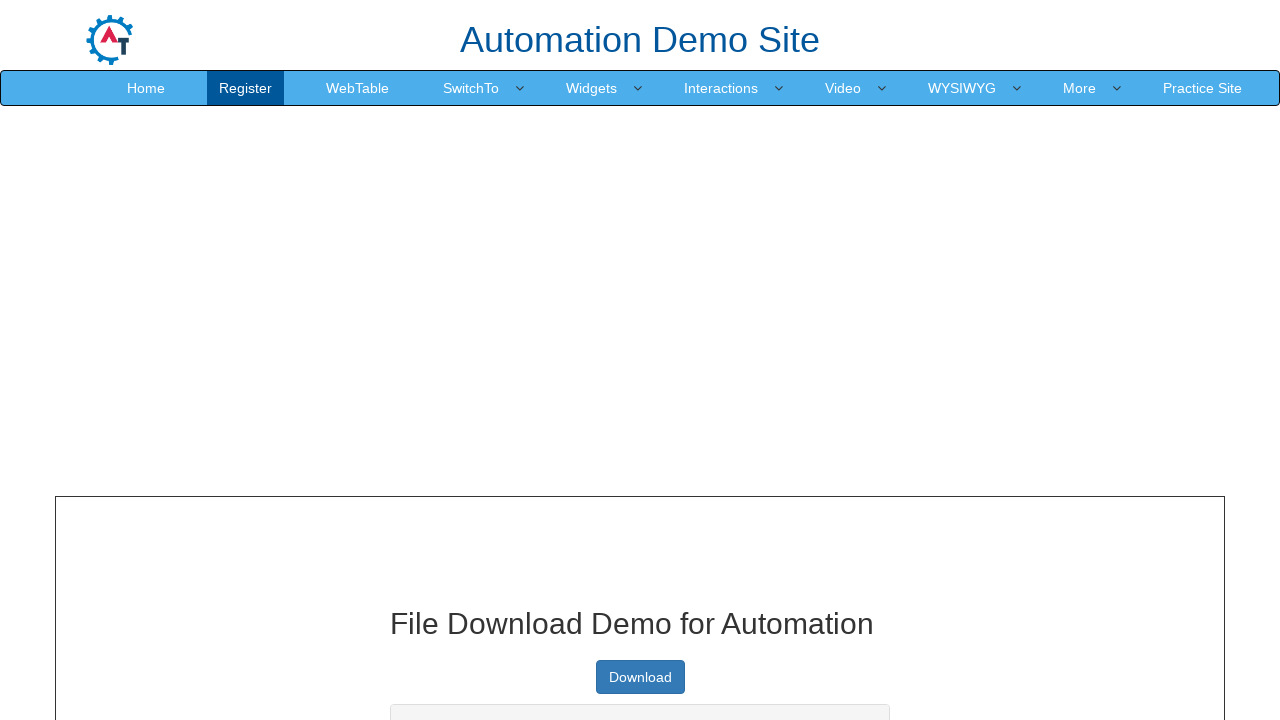

Clicked the download button at (640, 677) on xpath=//a[@type='button']
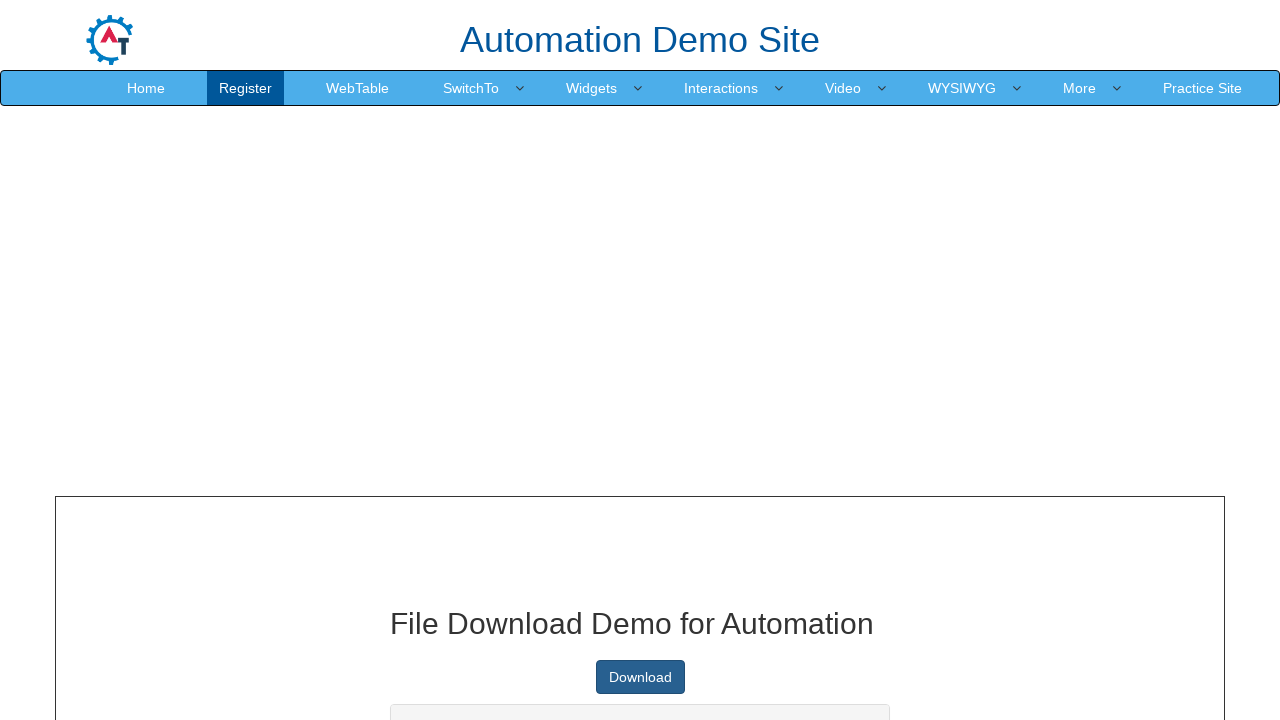

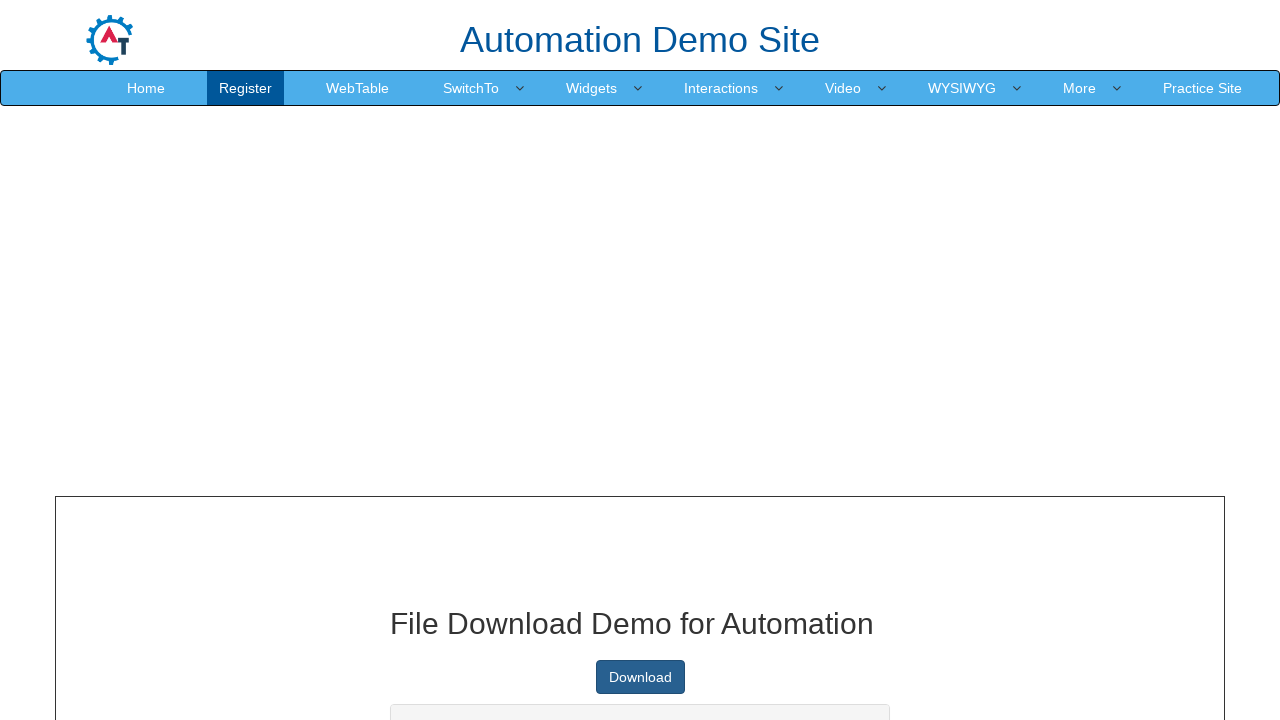